Tests the react-virtualized List component demo by toggling the "Use dynamic row heights" and "Show scrolling placeholder" checkbox options

Starting URL: https://bvaughn.github.io/react-virtualized/#/components/List

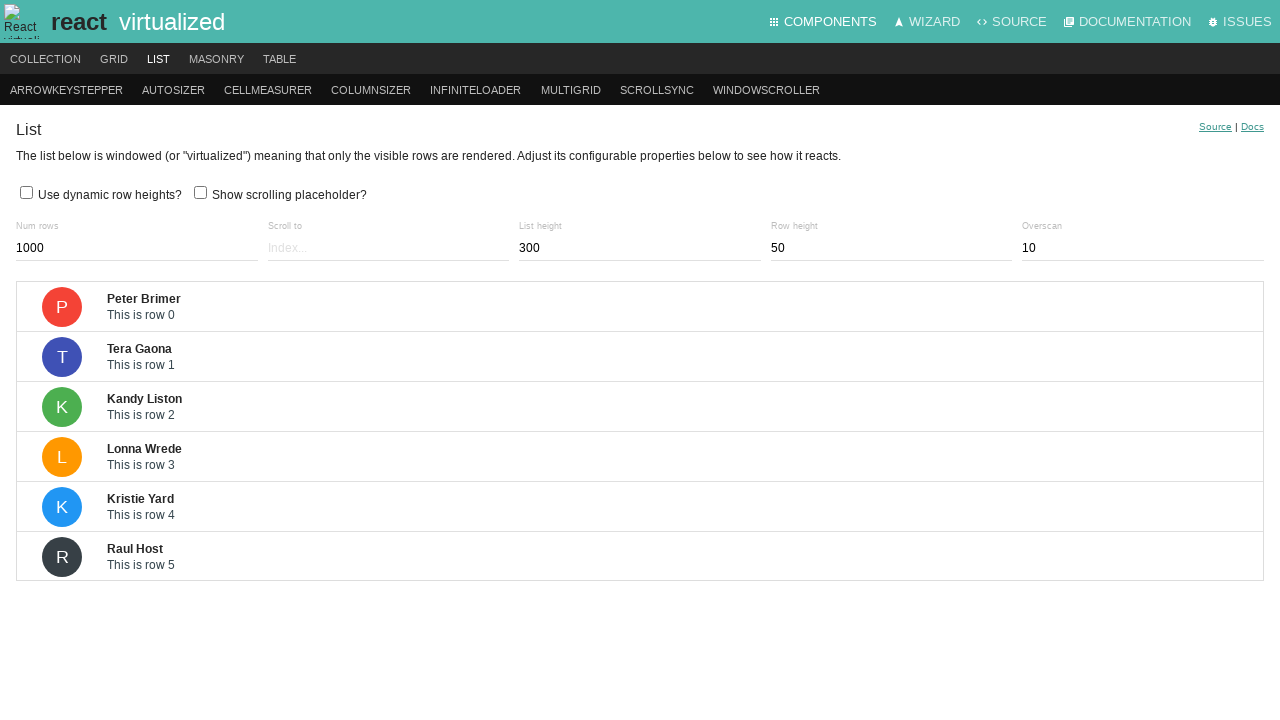

Clicked the 'Use dynamic row heights?' checkbox at (26, 192) on text="Use dynamic row heights?"
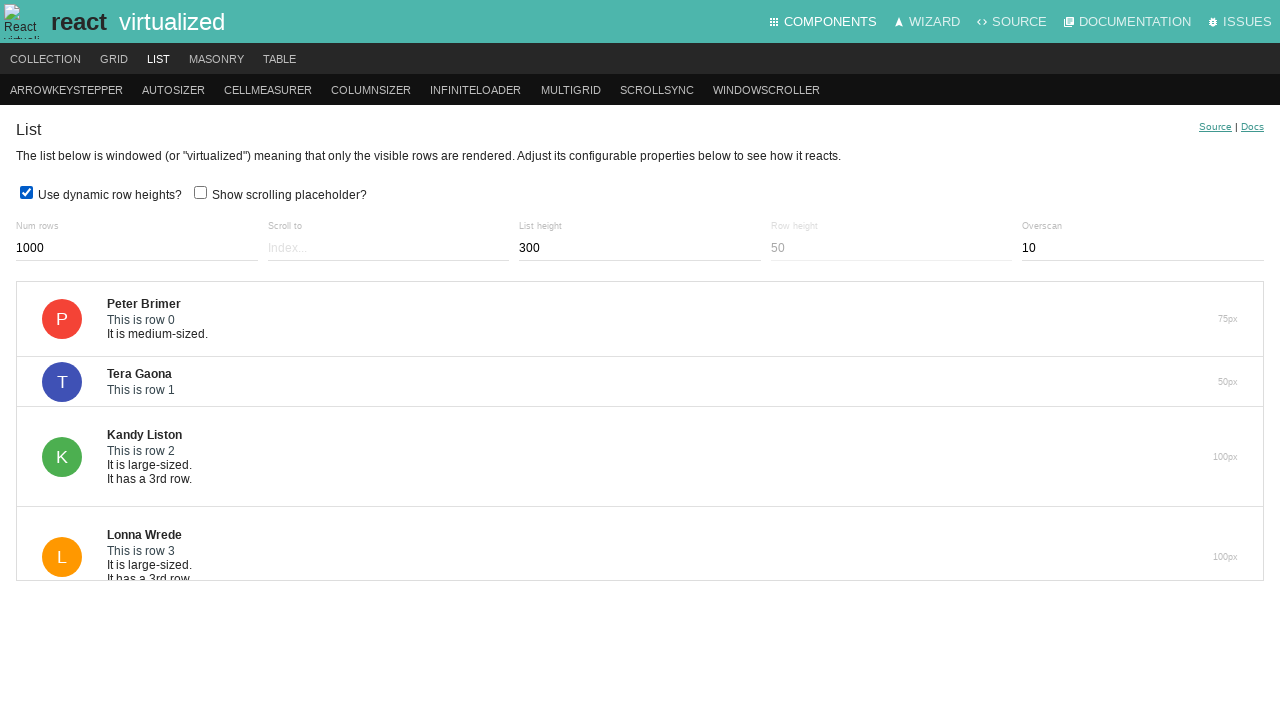

Clicked the 'Show scrolling placeholder?' checkbox at (200, 192) on text="Show scrolling placeholder?"
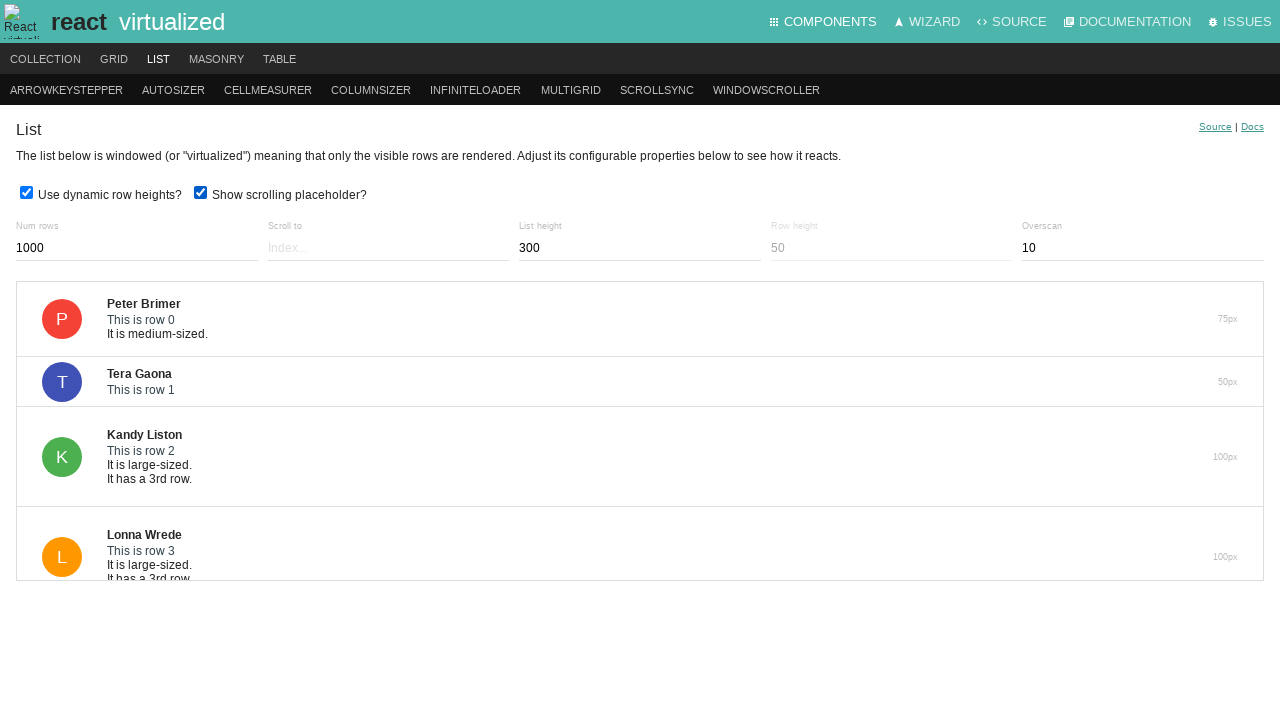

Waited 2 seconds for UI to update
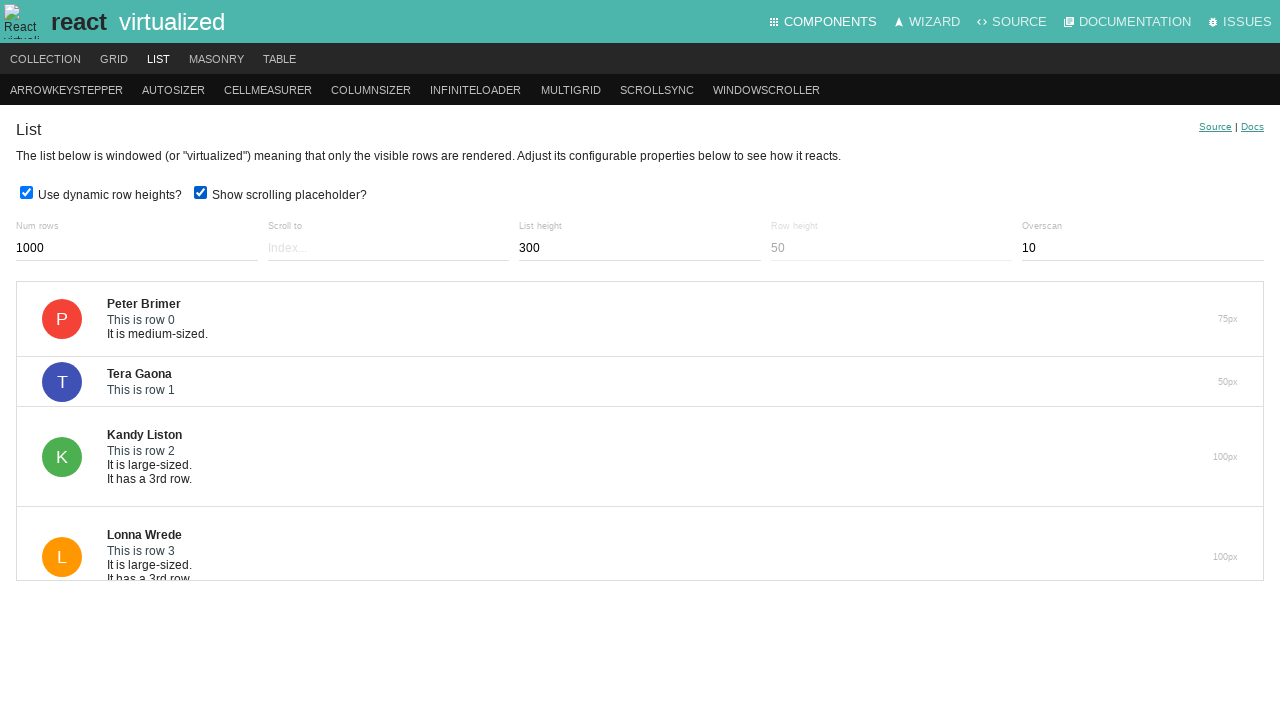

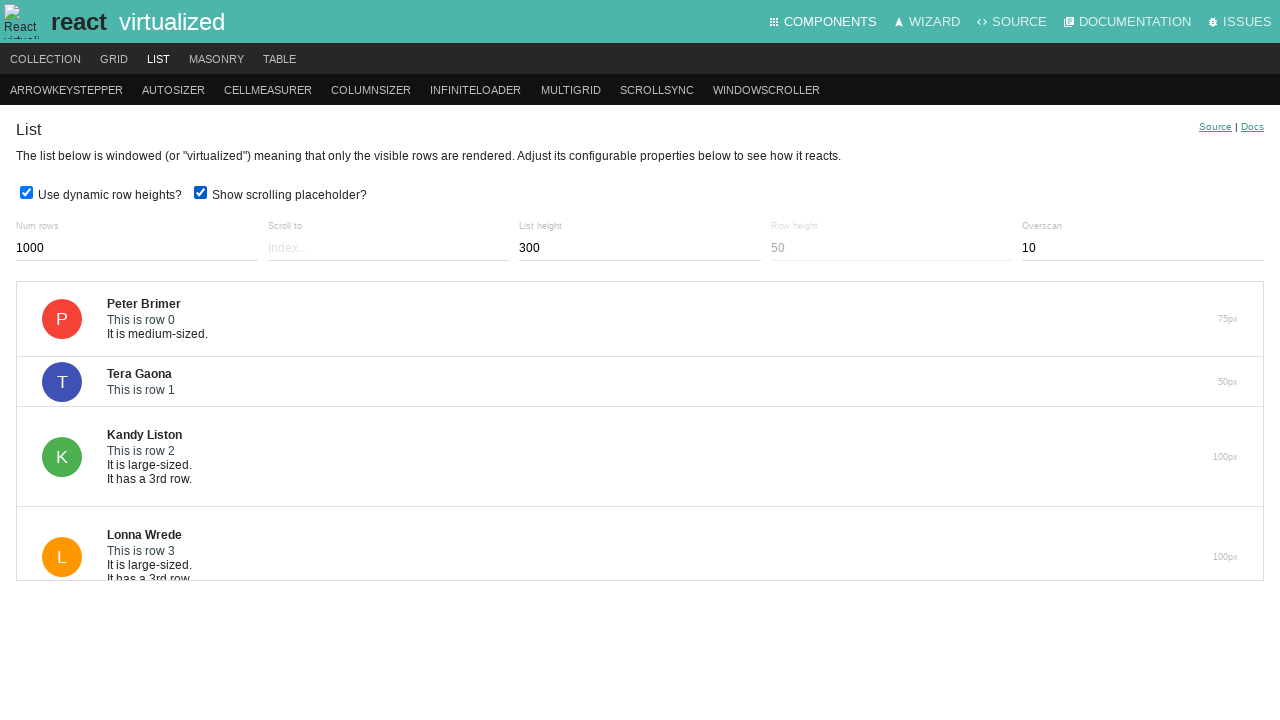